Tests the subscription functionality in the cart page by navigating to the cart, entering an email in the subscription form, clicking subscribe, and verifying the success message appears.

Starting URL: https://www.automationexercise.com/

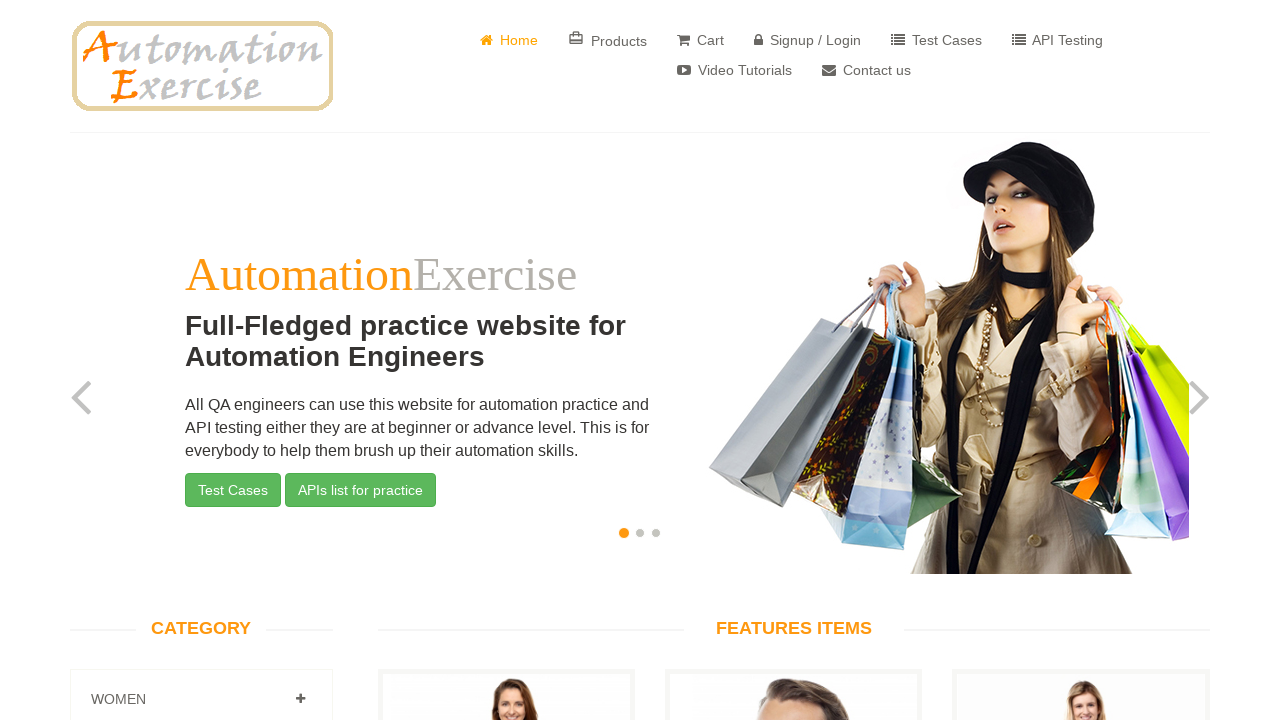

Clicked on Cart link to open cart page at (700, 40) on a[href='/view_cart']
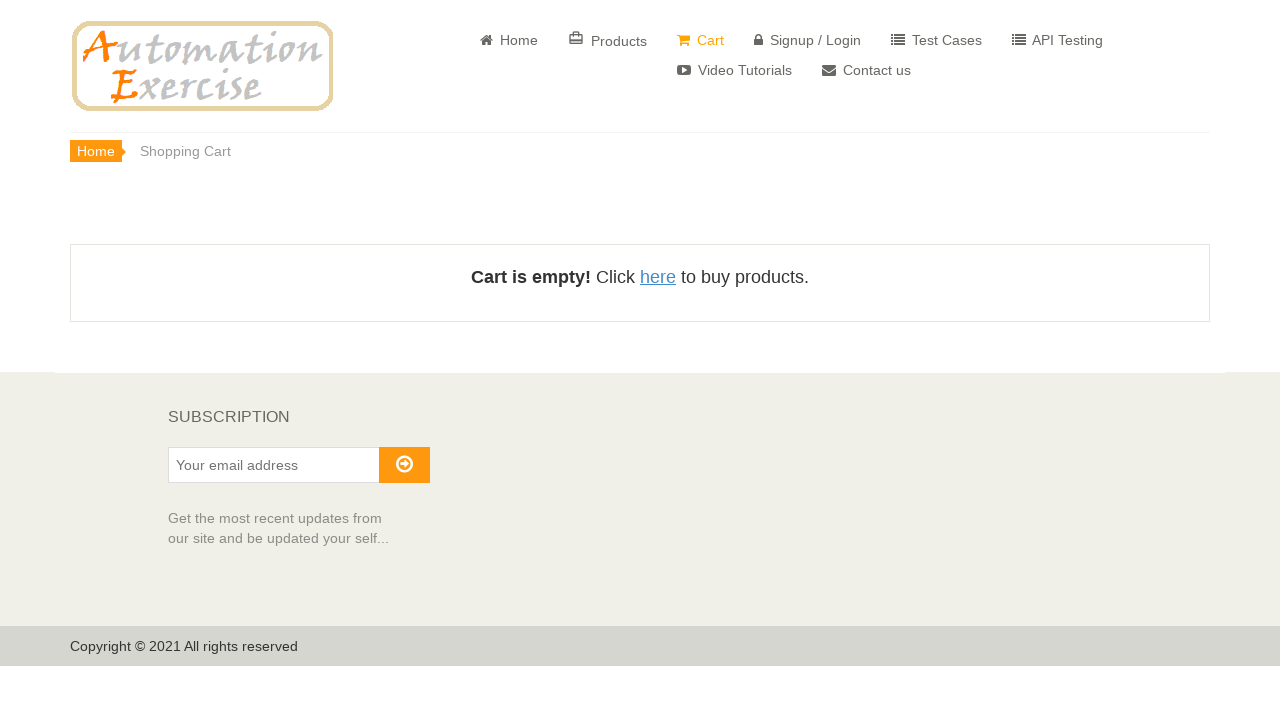

Scrolled down to bottom of cart page to reveal subscription section
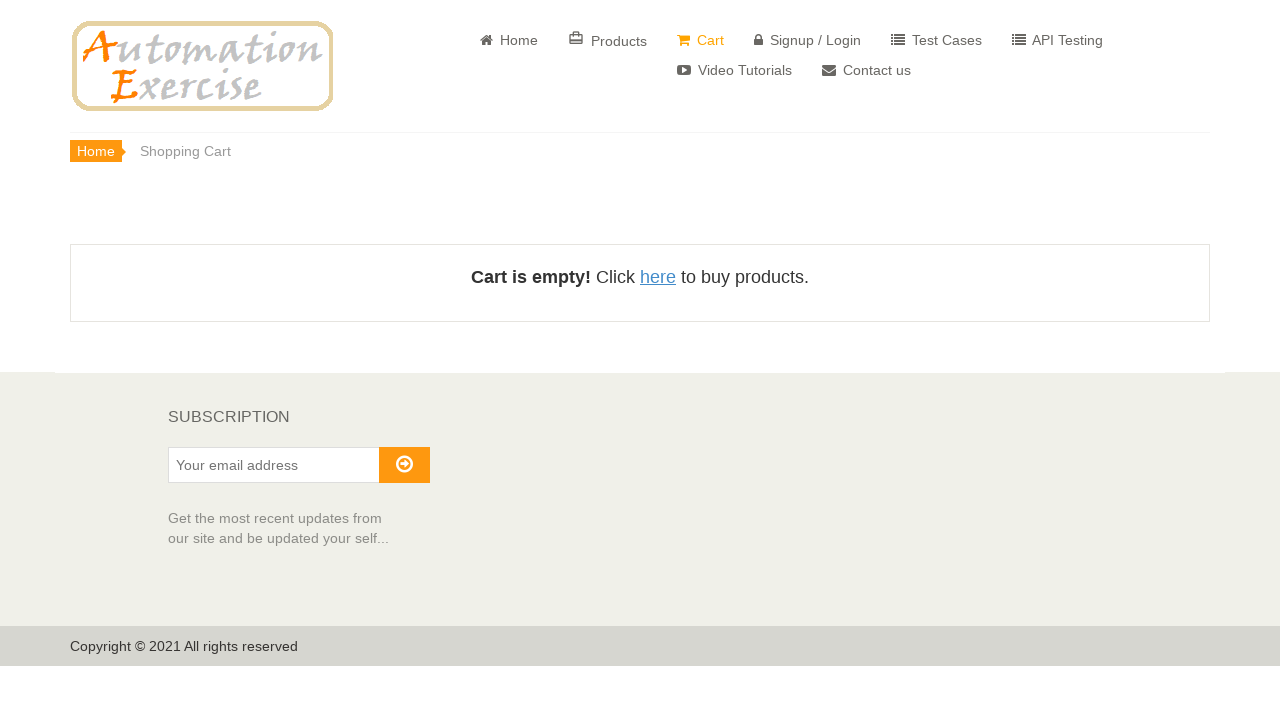

Subscription section became visible
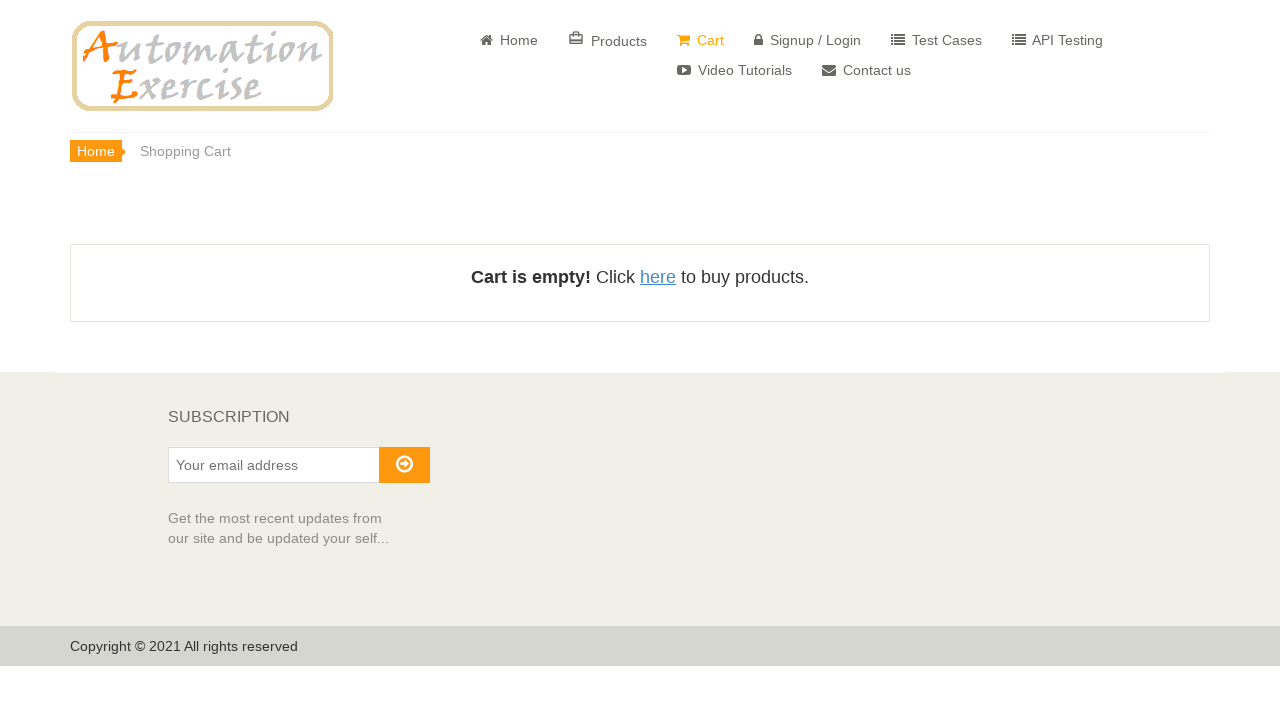

Entered email 'marcus.testing2024@gmail.com' in subscription form on #susbscribe_email
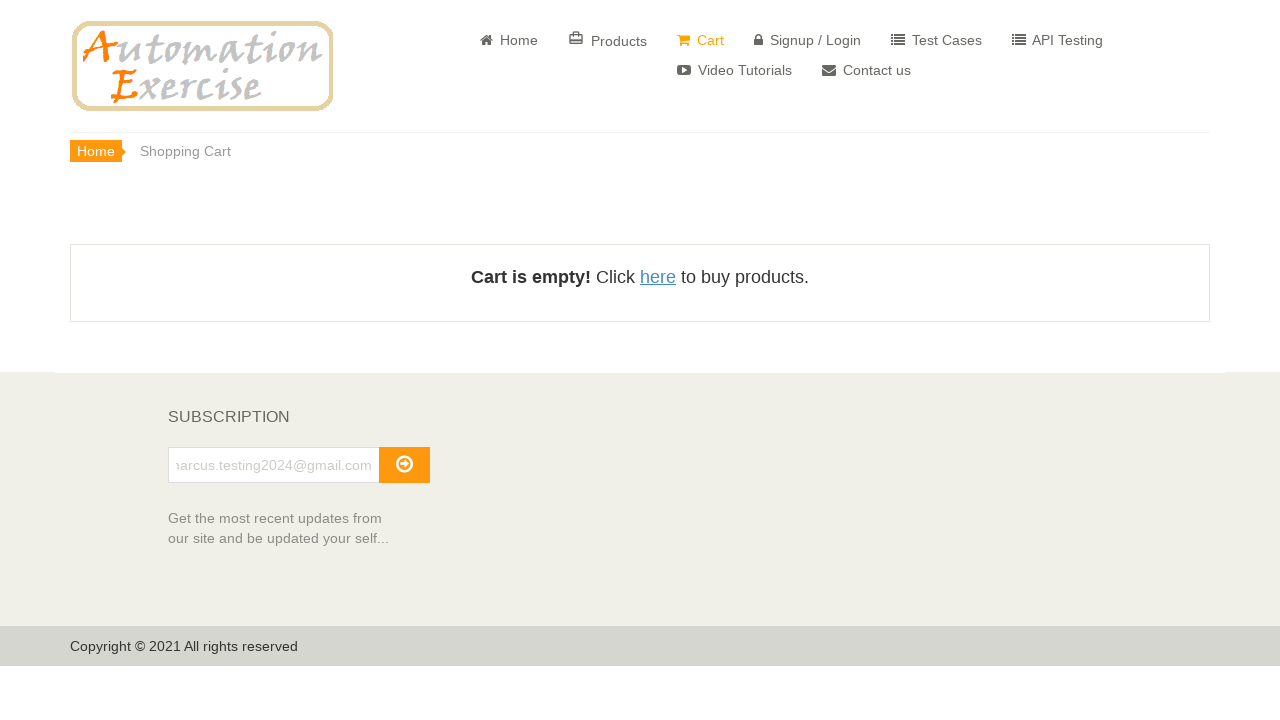

Clicked subscribe button to submit subscription form at (404, 465) on #subscribe
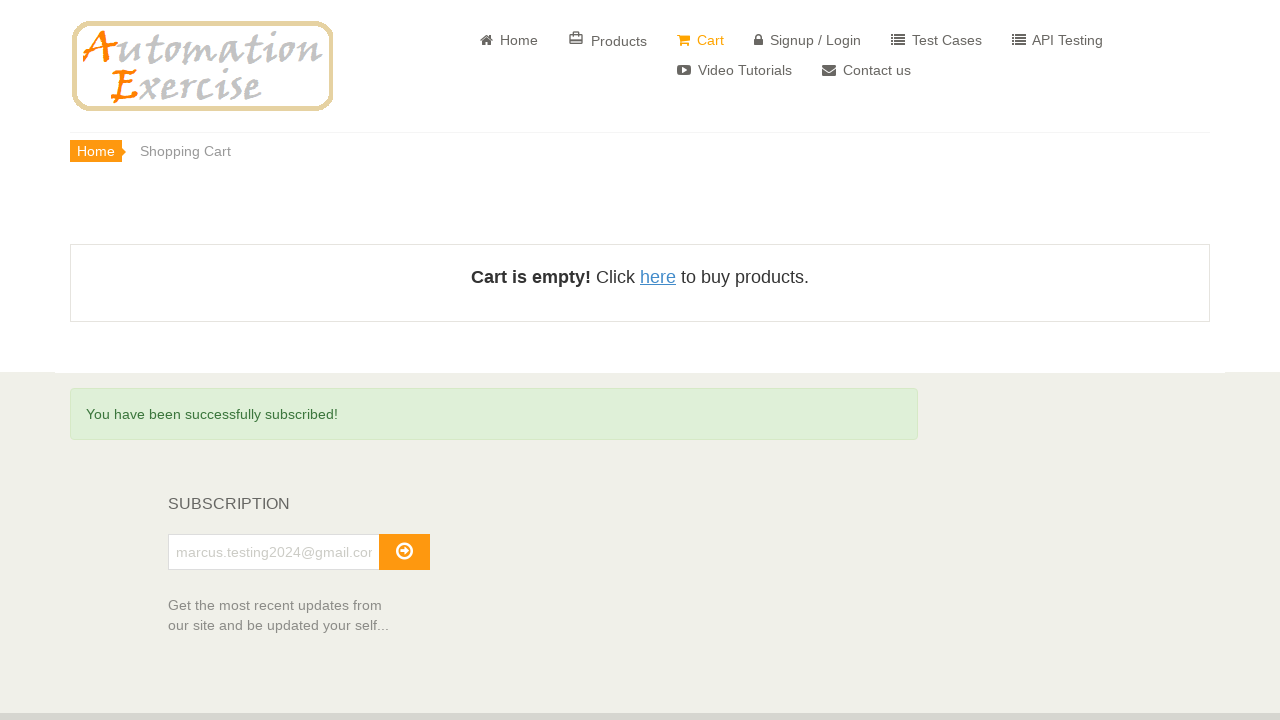

Success message 'You have been successfully subscribed!' appeared
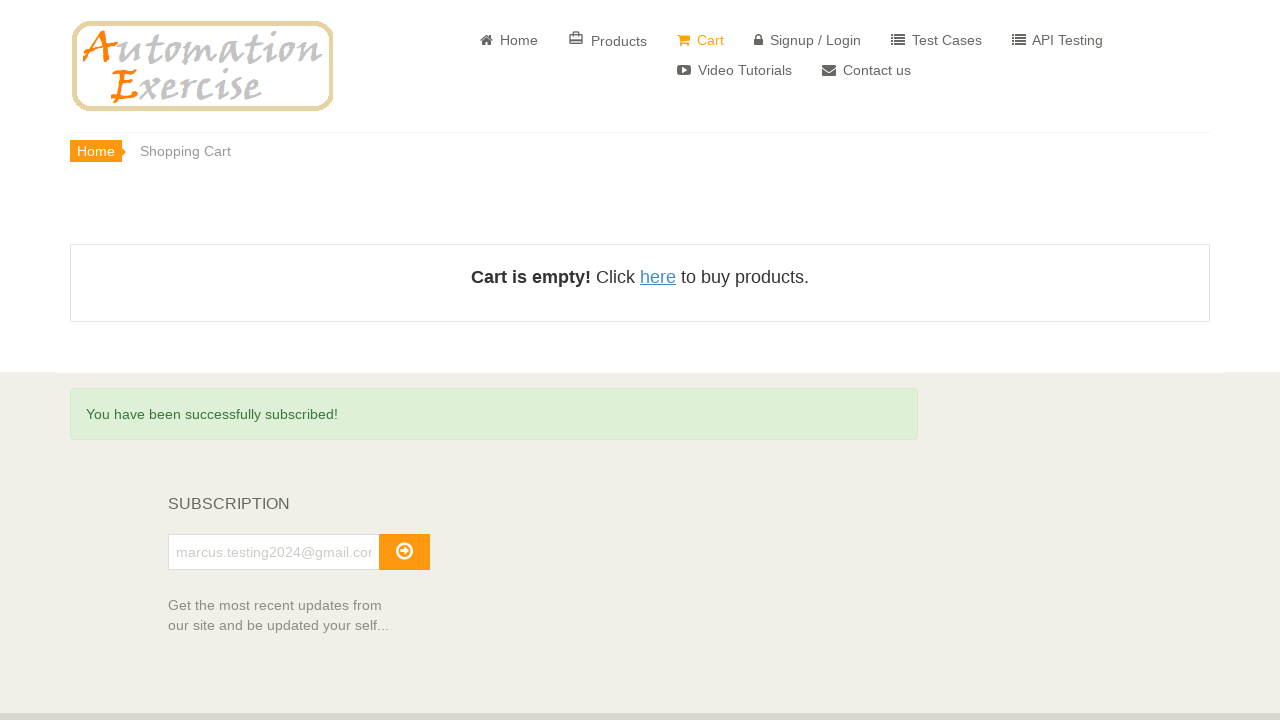

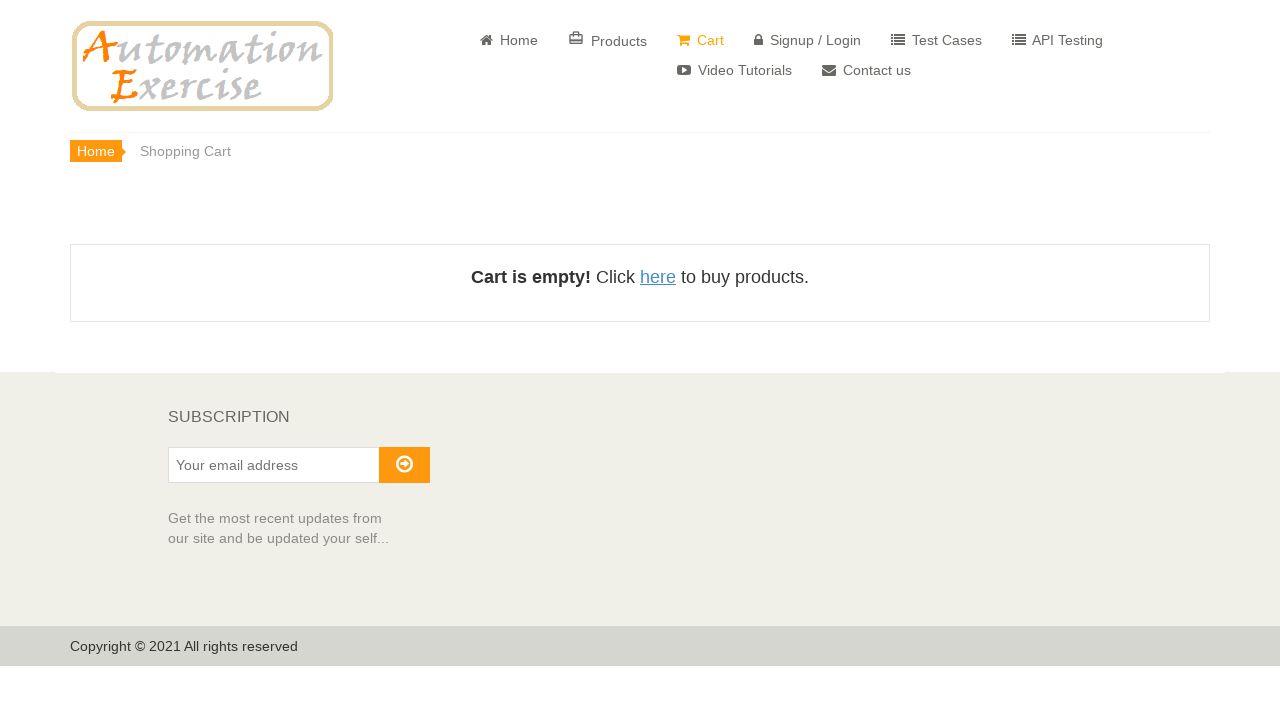